Tests drag and drop functionality by dragging an element from one position and dropping it to another on the jQuery UI demo page

Starting URL: https://jqueryui.com/droppable/

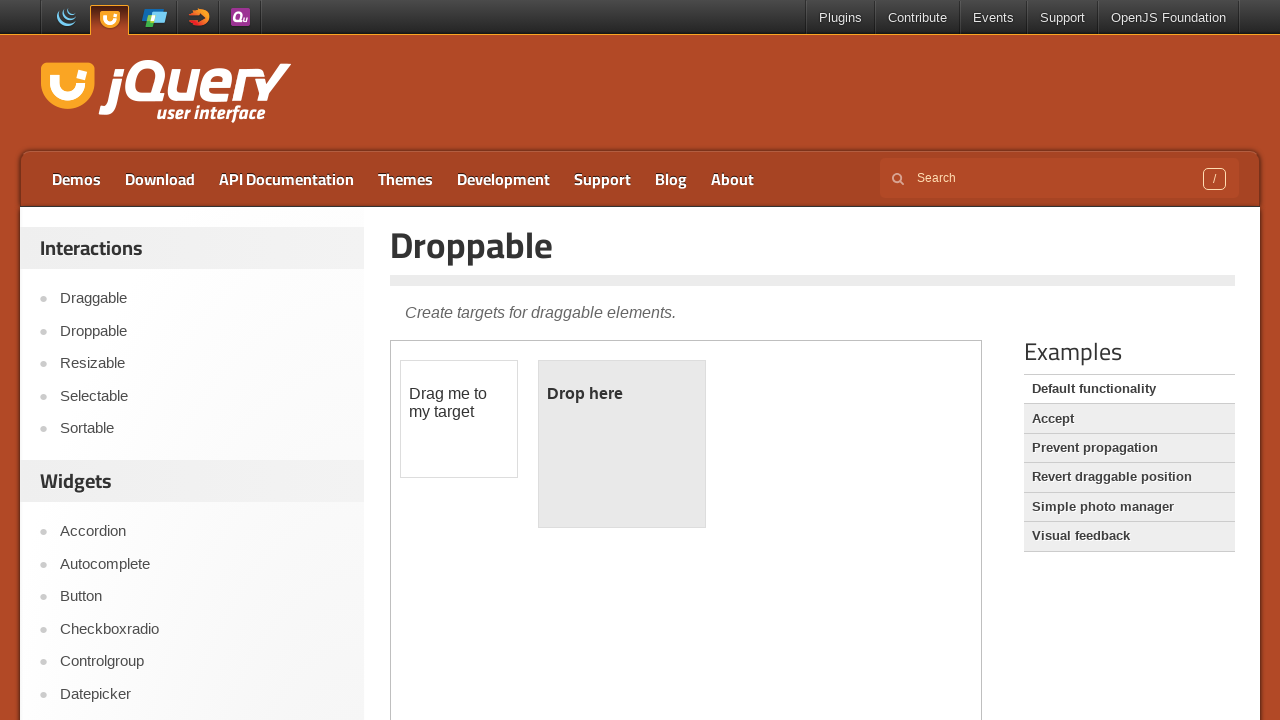

Waited for draggable element to load in iframe
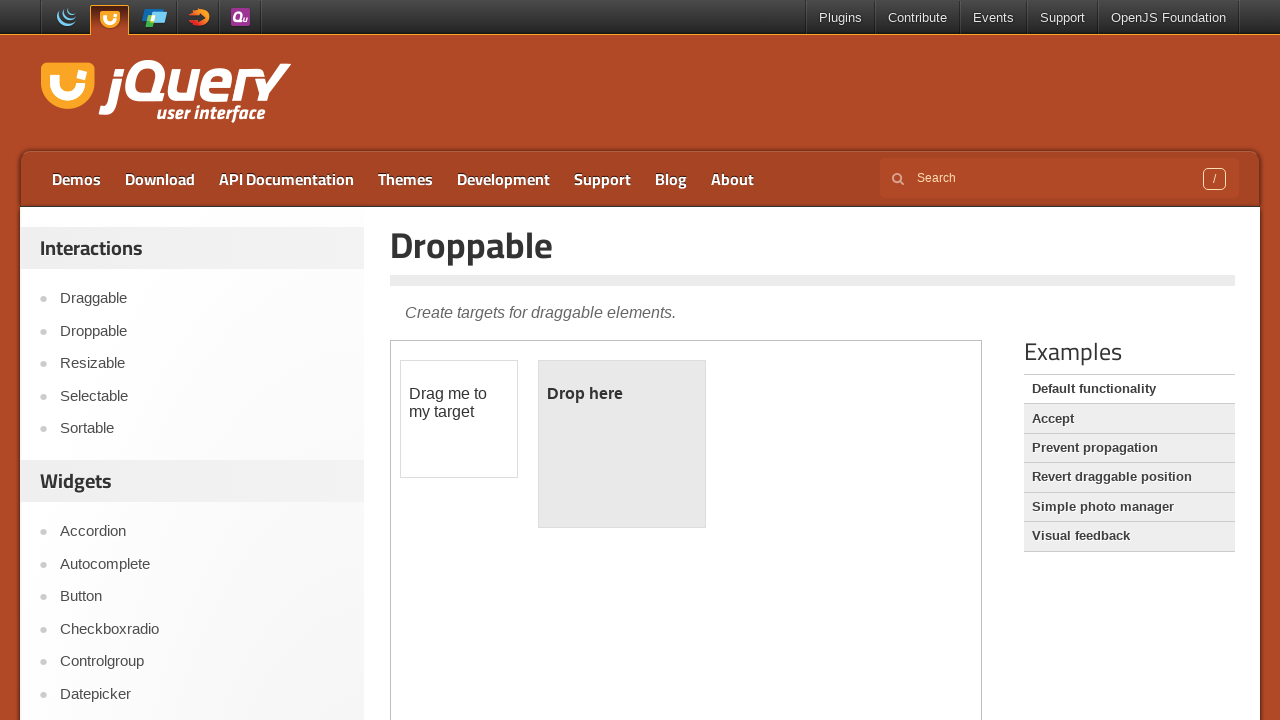

Retrieved first iframe from page
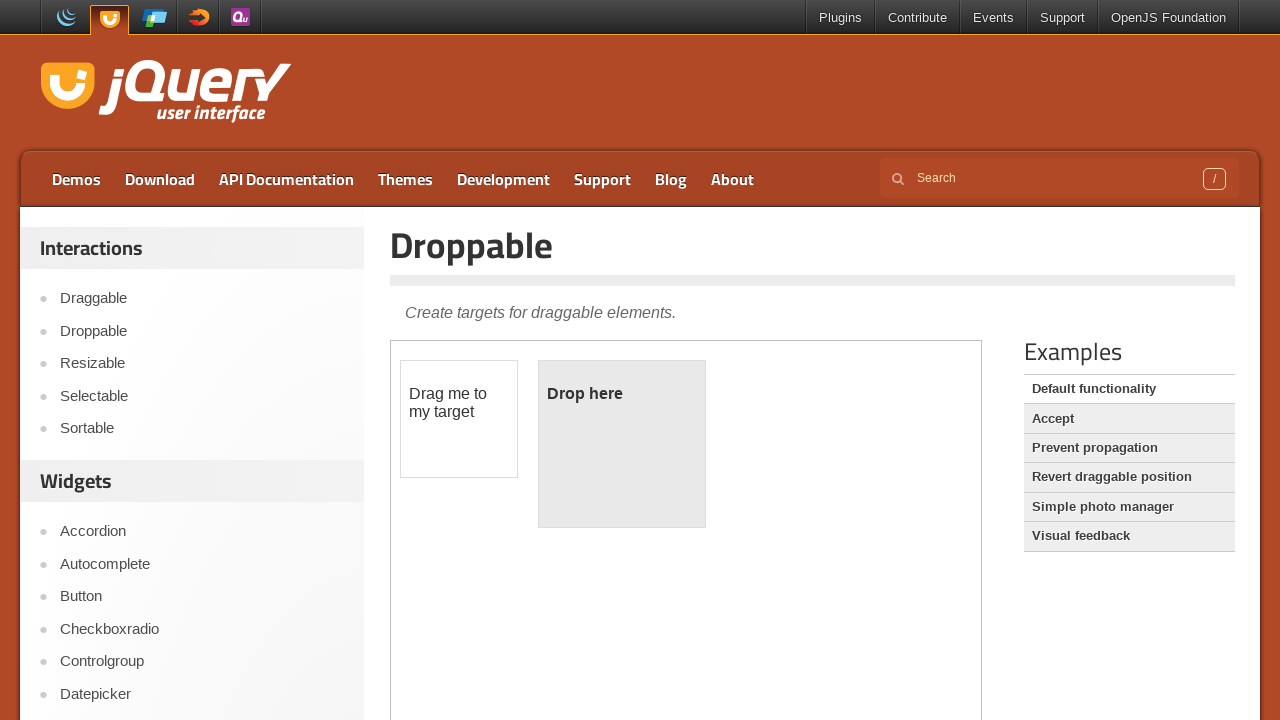

Located draggable element in iframe
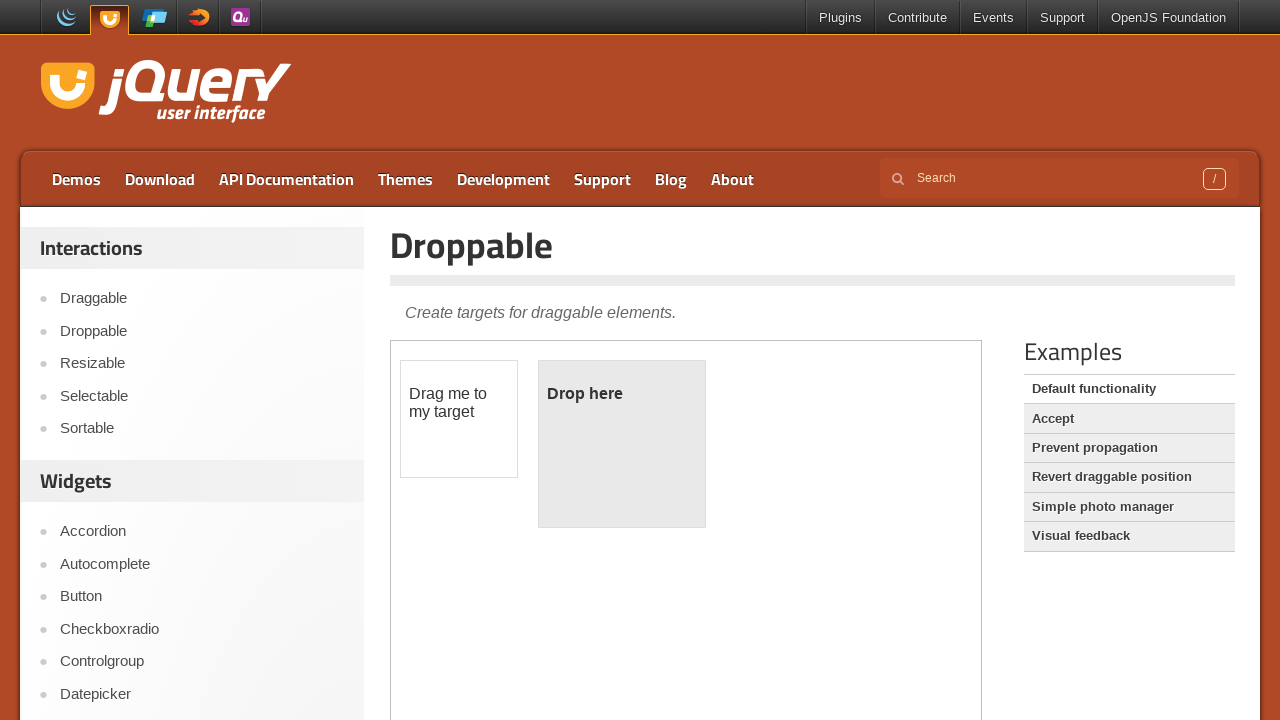

Located droppable element in iframe
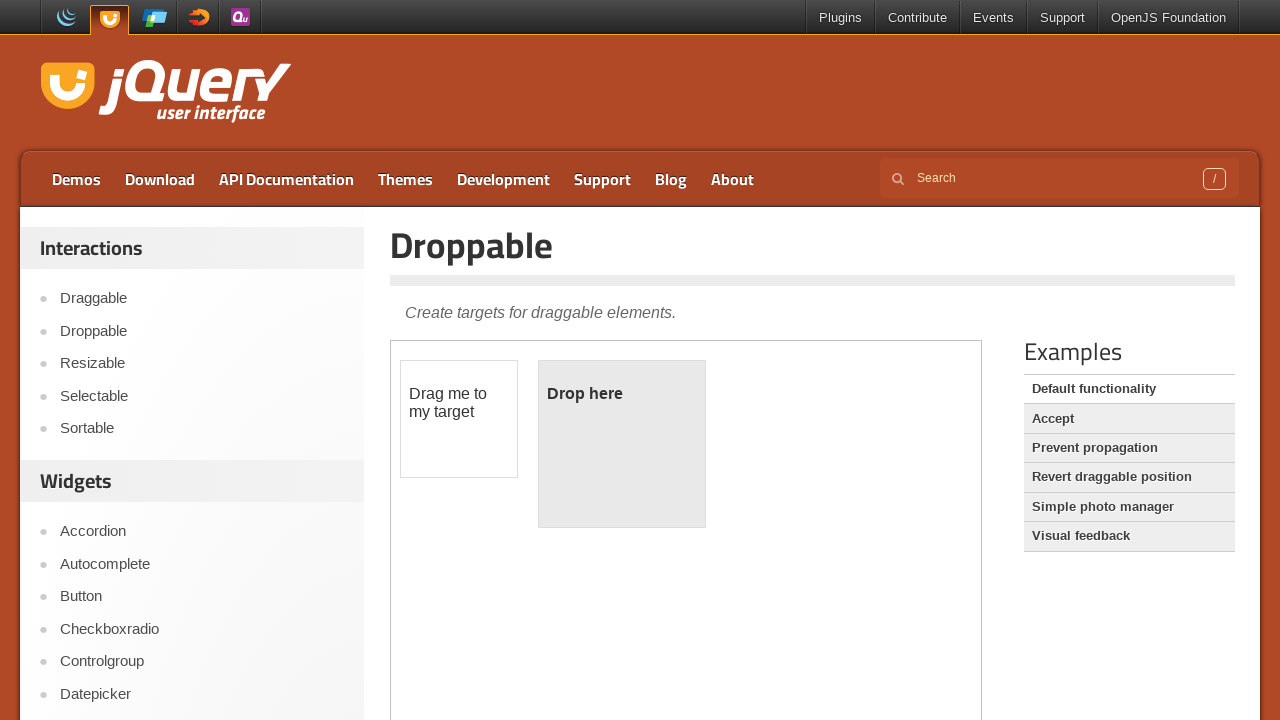

Dragged draggable element and dropped it on droppable element at (622, 444)
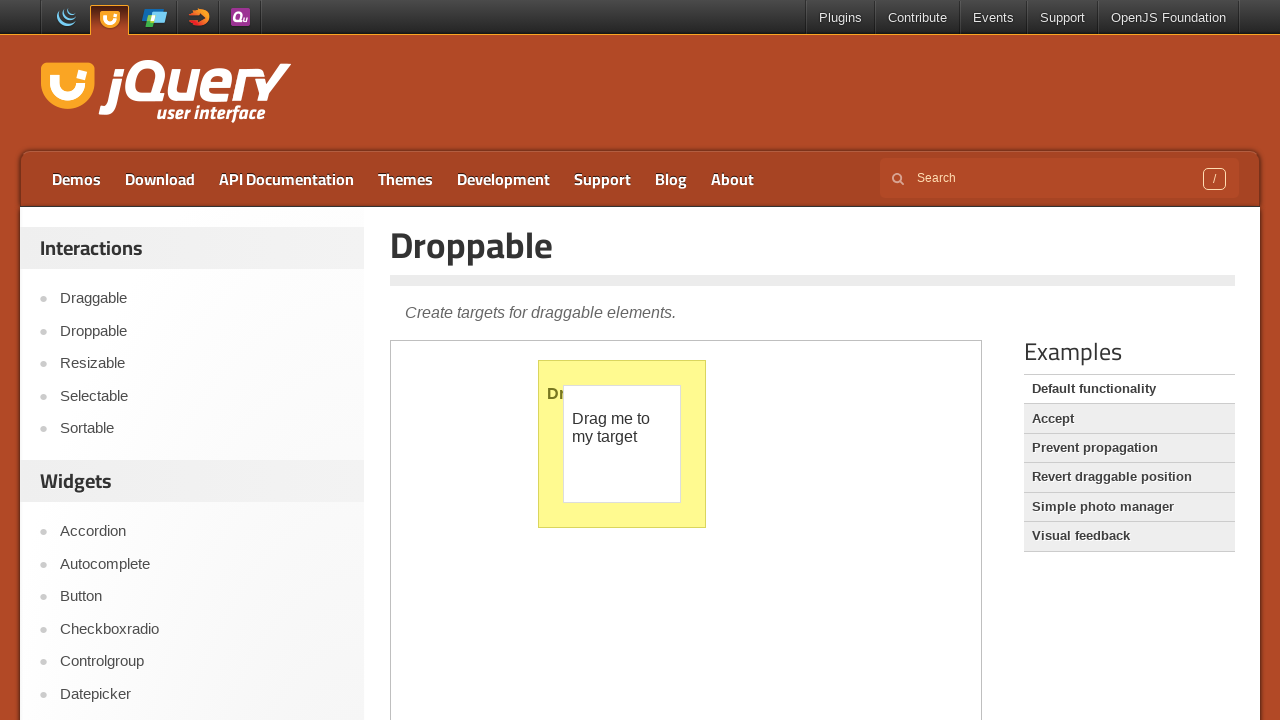

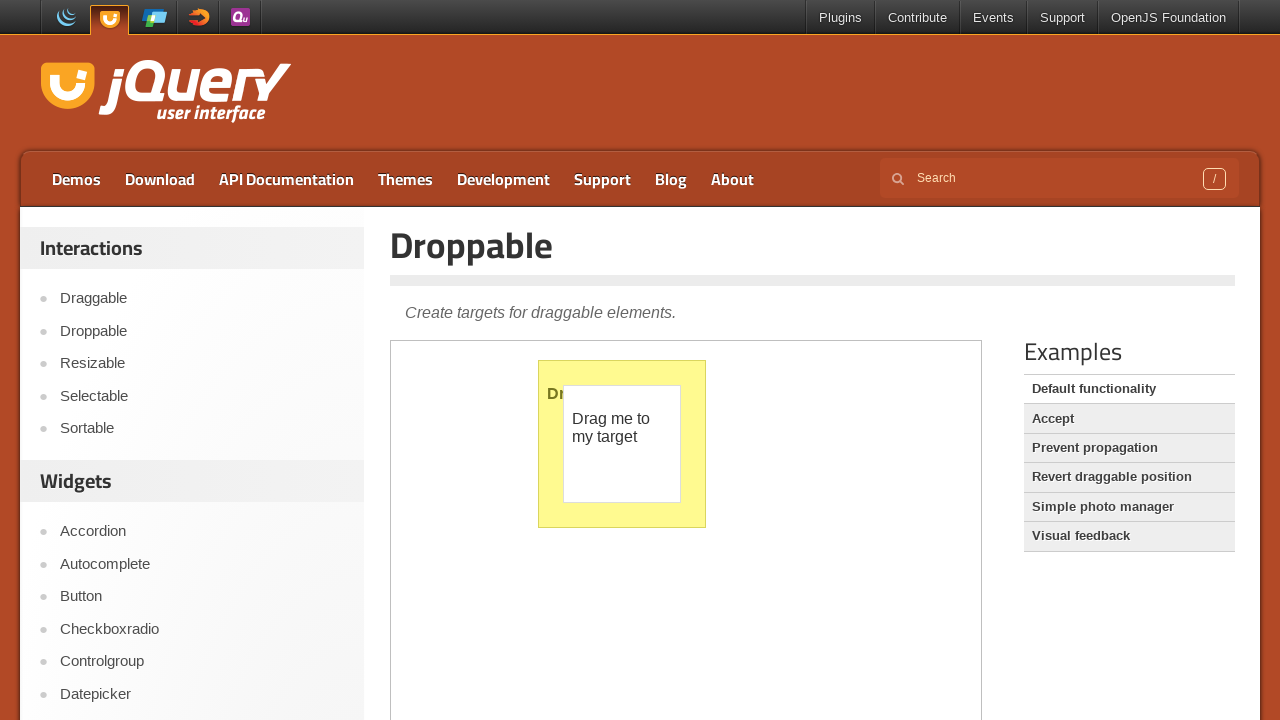